Navigates to the Form Authentication (Login) page and verifies the page header - does not perform actual login

Starting URL: https://the-internet.herokuapp.com/

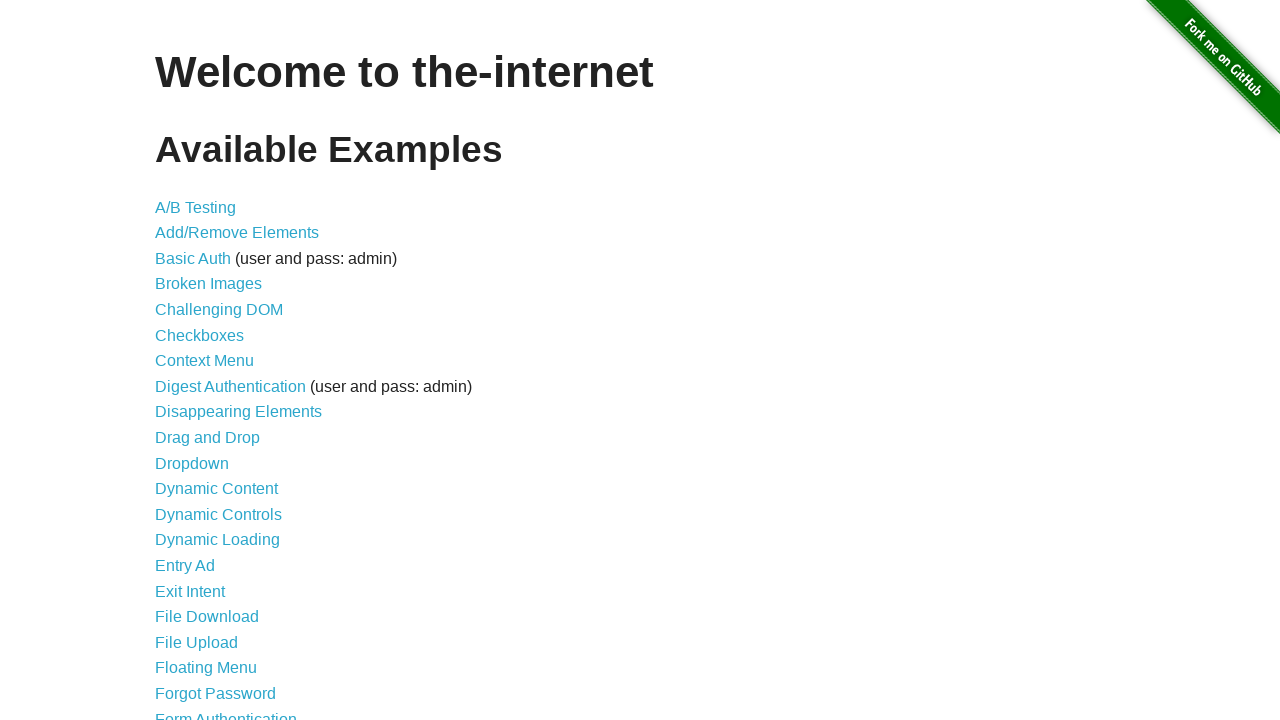

Clicked the Form Authentication link at (226, 712) on a[href='/login']
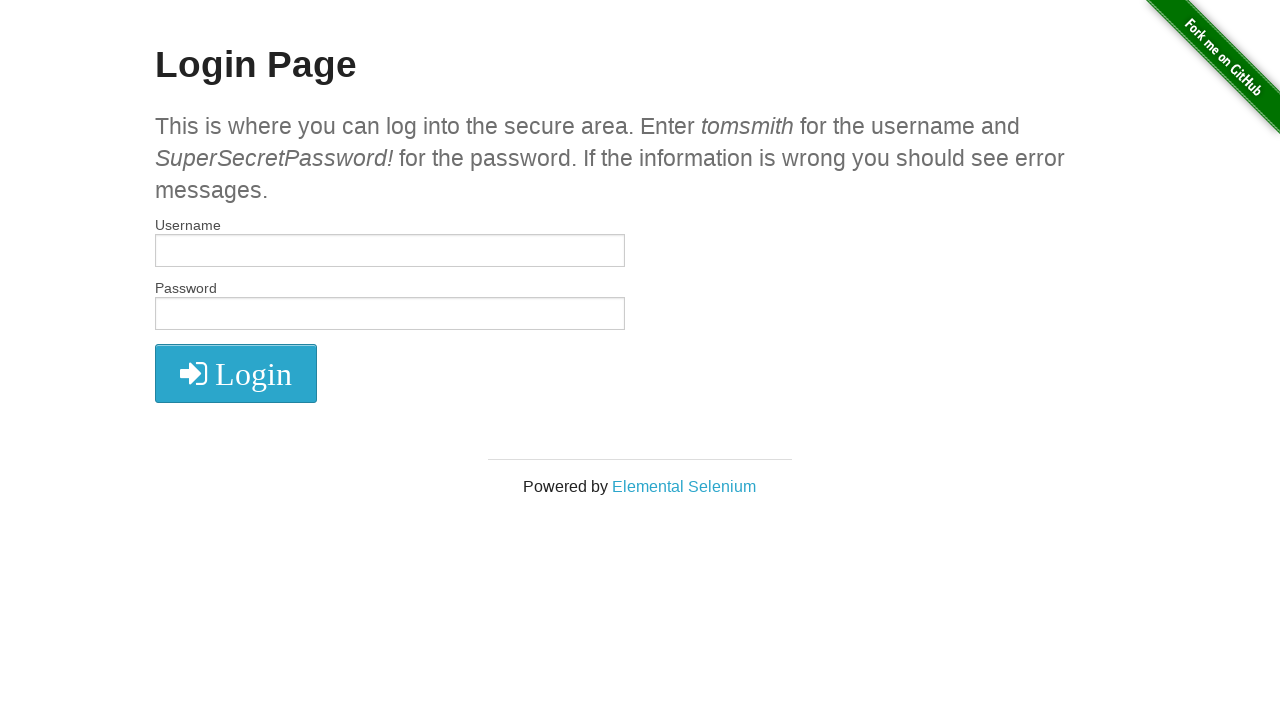

Waited for page header to load
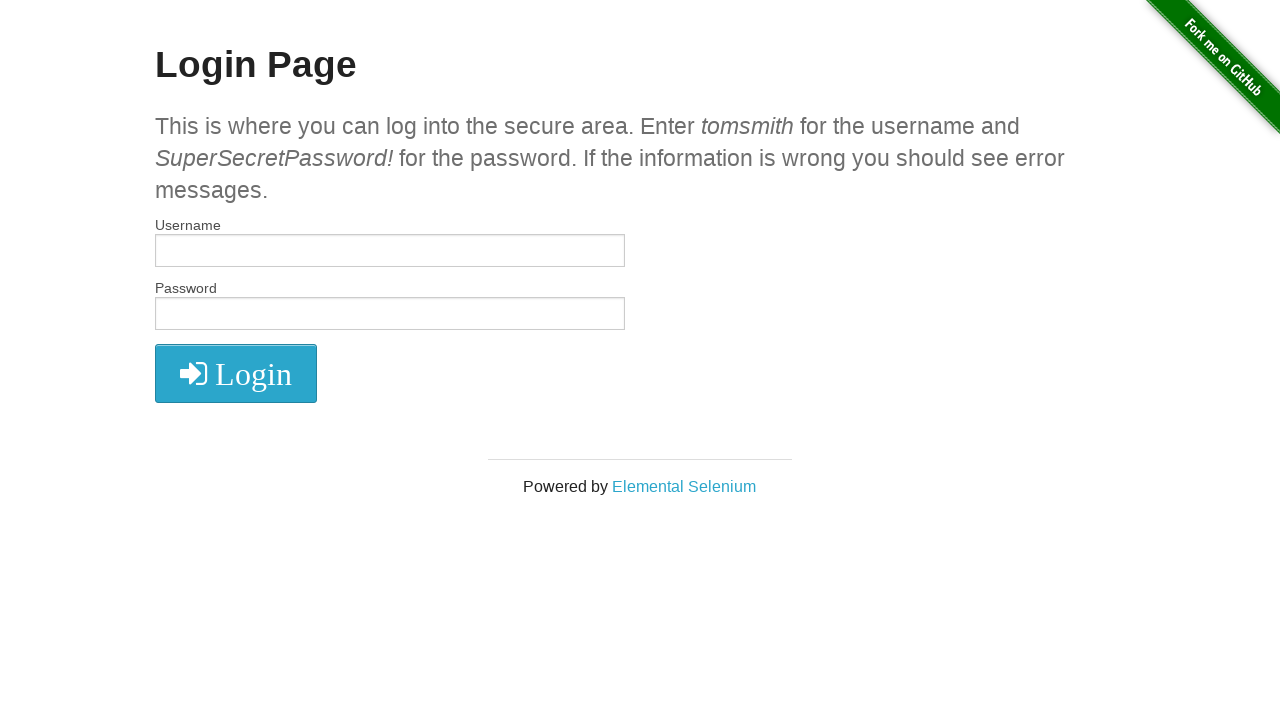

Retrieved page header text
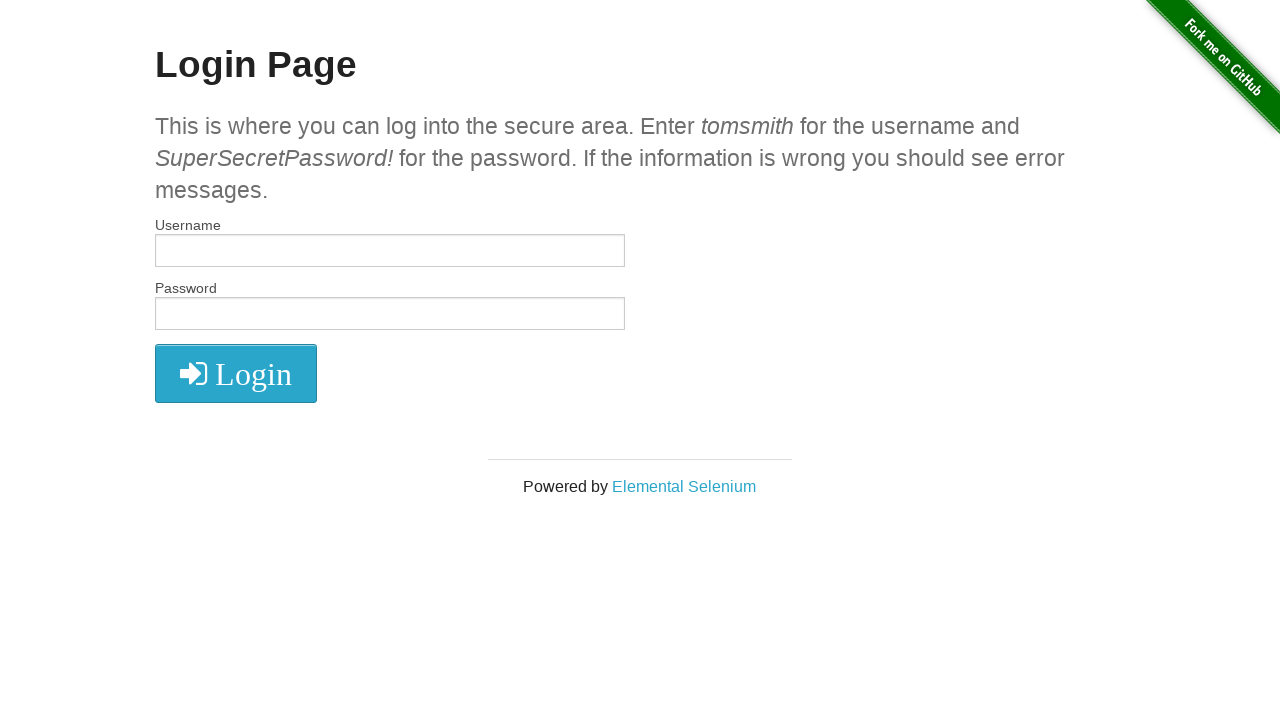

Verified page header contains 'Login Page'
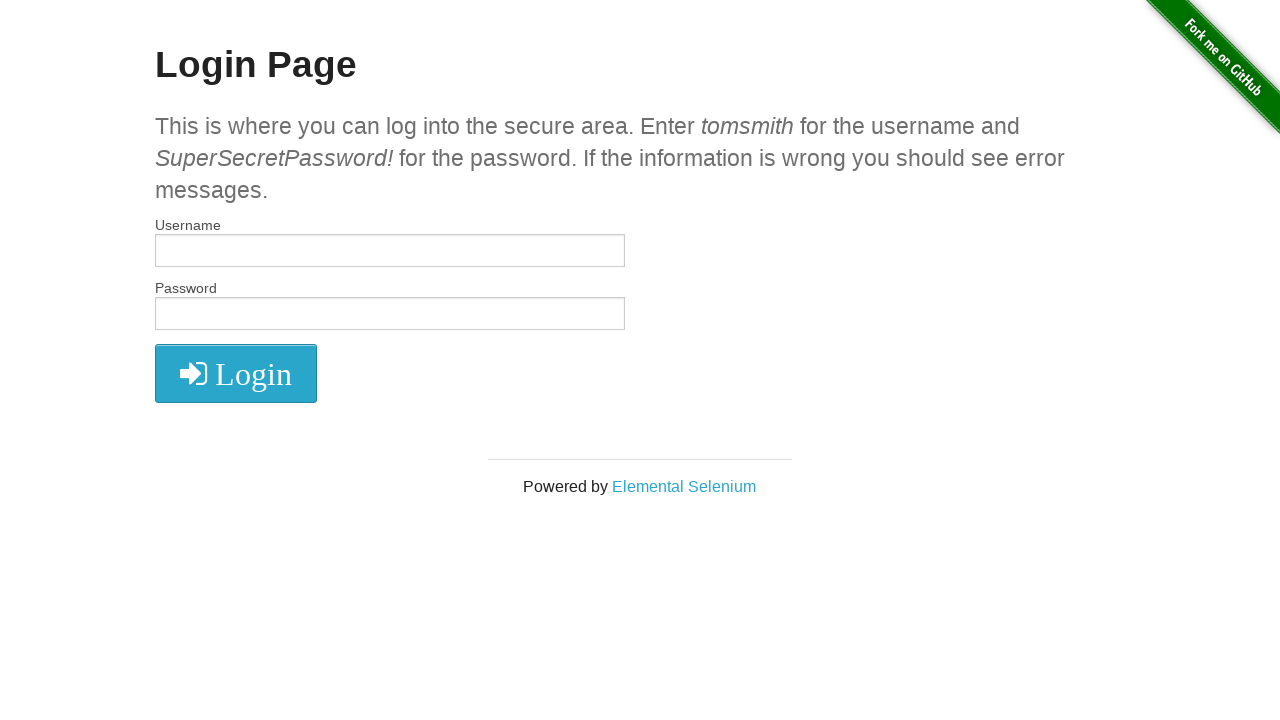

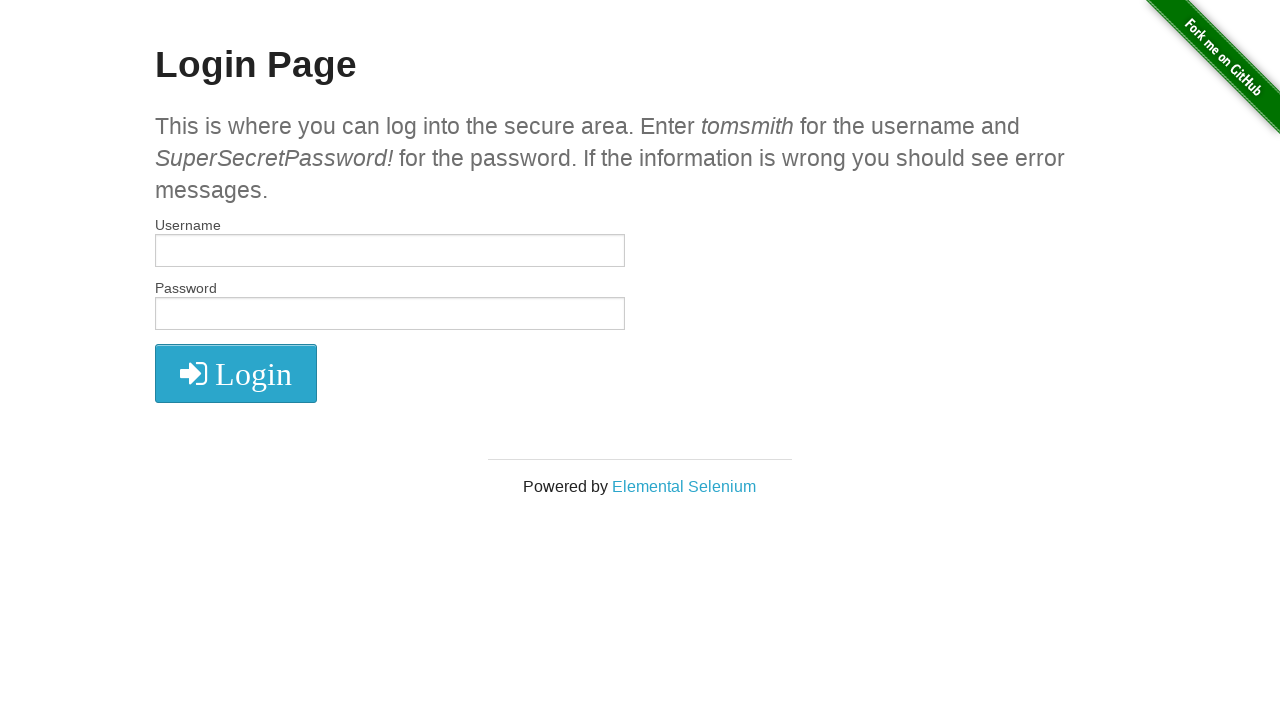